Tests handling web tables by selecting multiple products (Smartphone, Laptop, Tablet) from a table by checking their corresponding checkboxes.

Starting URL: https://testautomationpractice.blogspot.com/

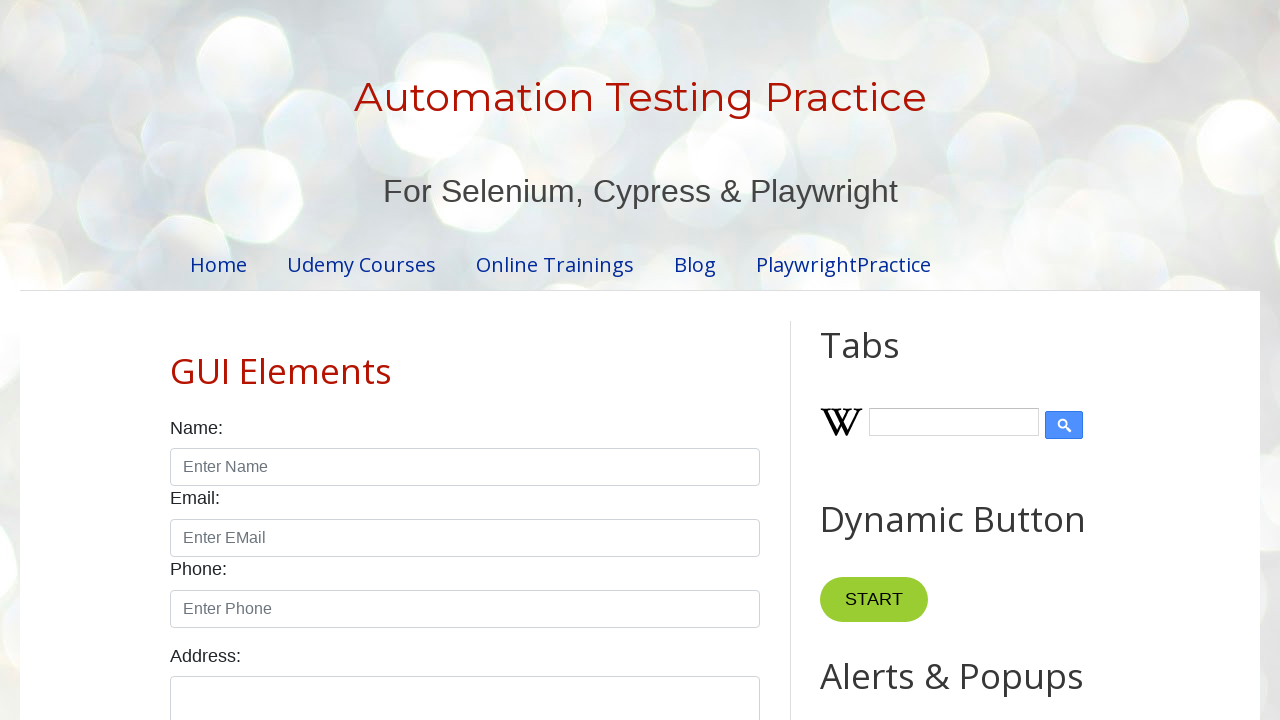

Located the product table with ID 'productTable'
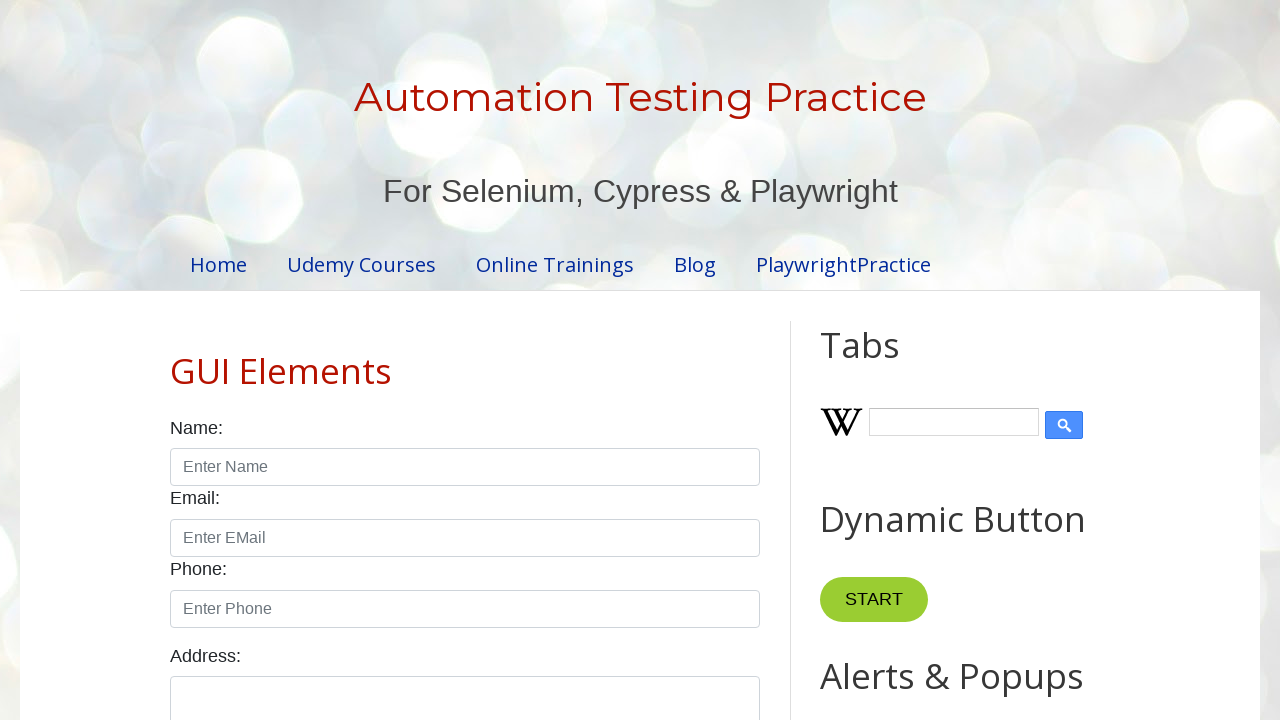

Located all table rows in tbody
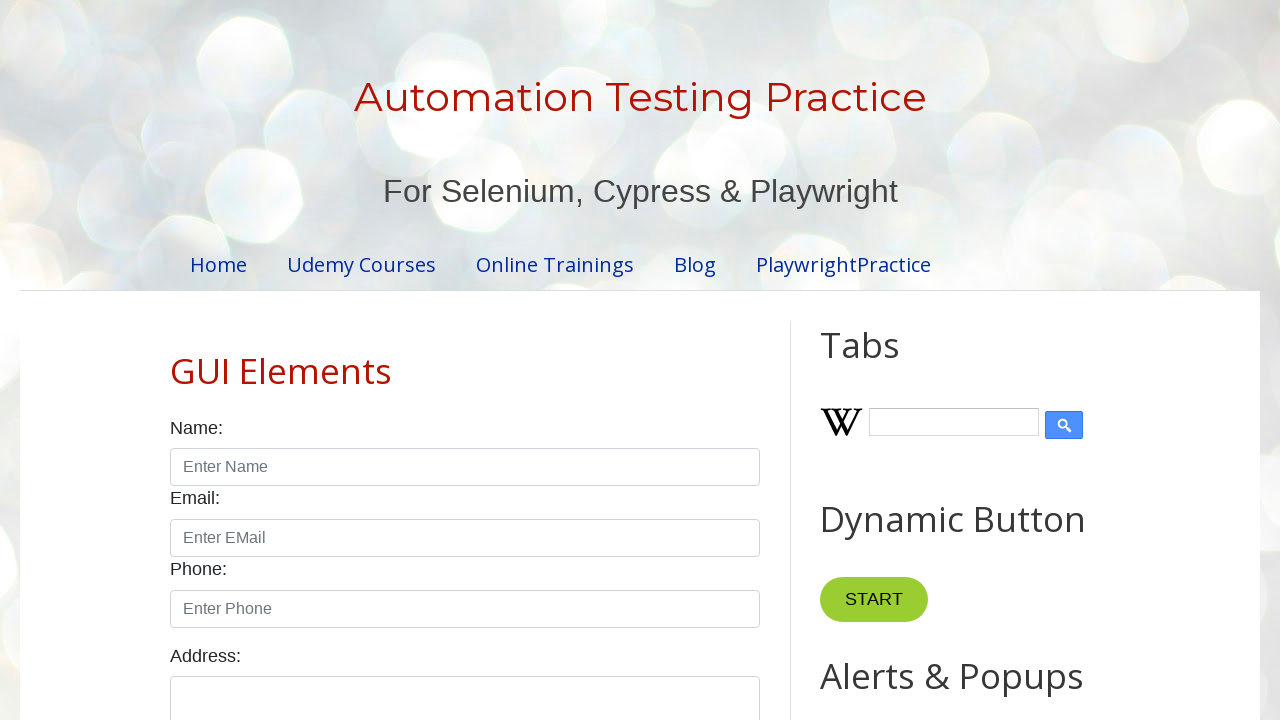

Filtered table rows to find Smartphone product
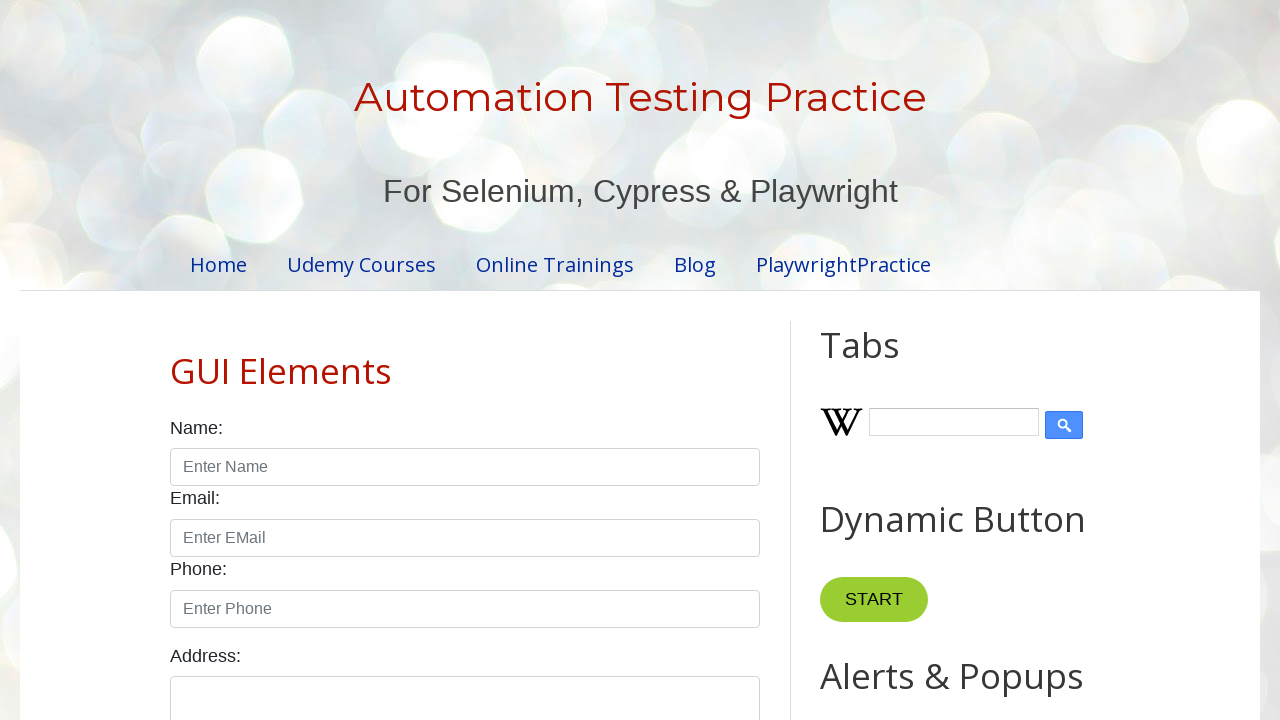

Checked the checkbox for Smartphone product at (651, 361) on #productTable >> tbody tr >> internal:has-text="Smartphone"i >> internal:has="td
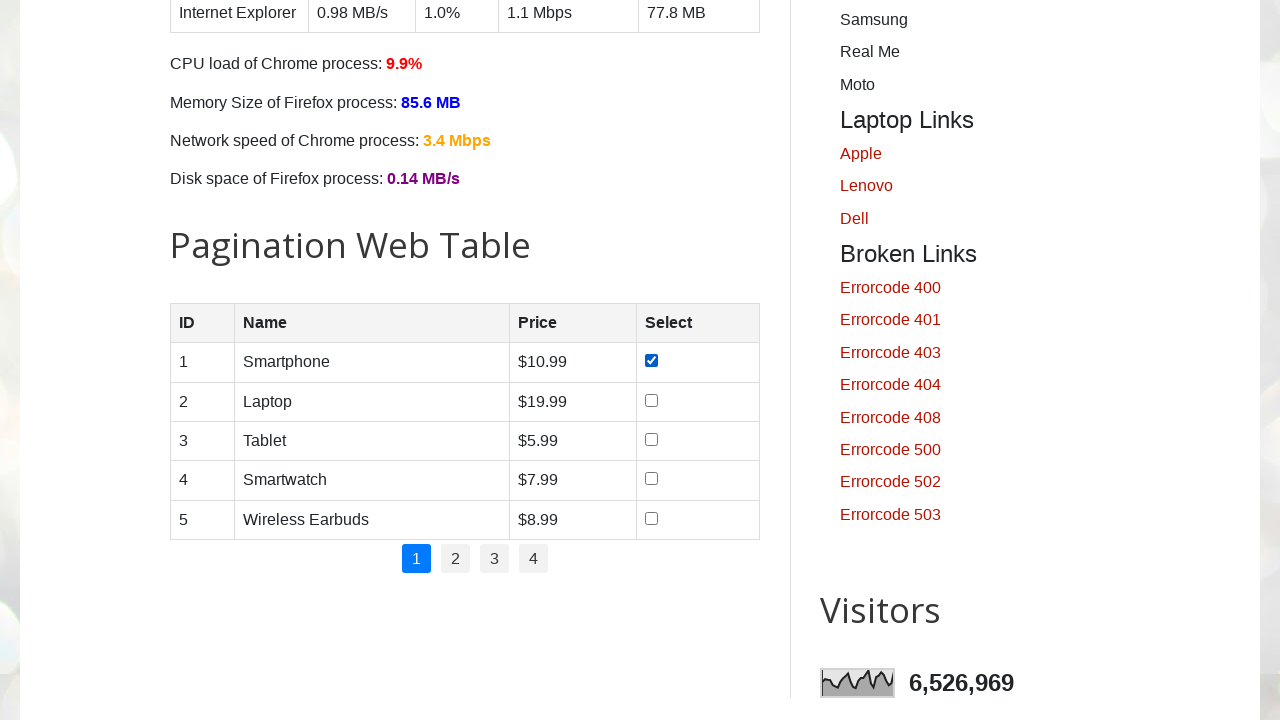

Filtered table rows to find Laptop product
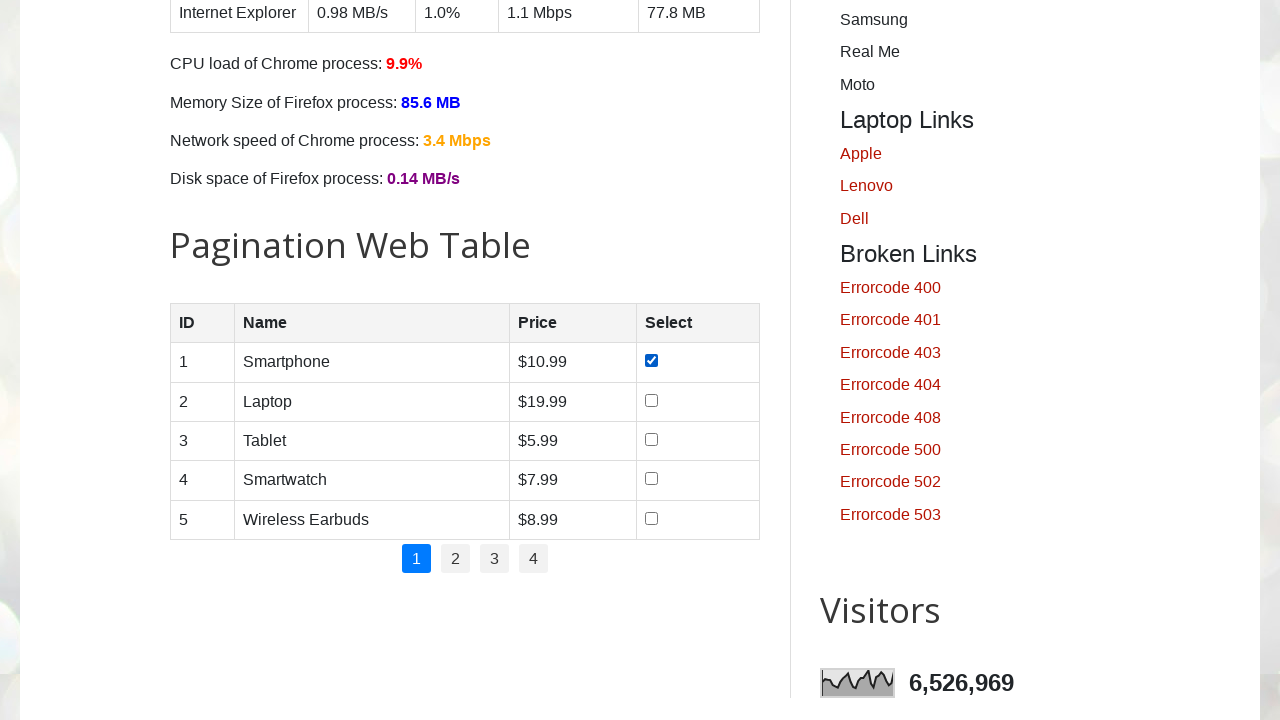

Checked the checkbox for Laptop product at (651, 400) on #productTable >> tbody tr >> internal:has-text="Laptop"i >> internal:has="td" >>
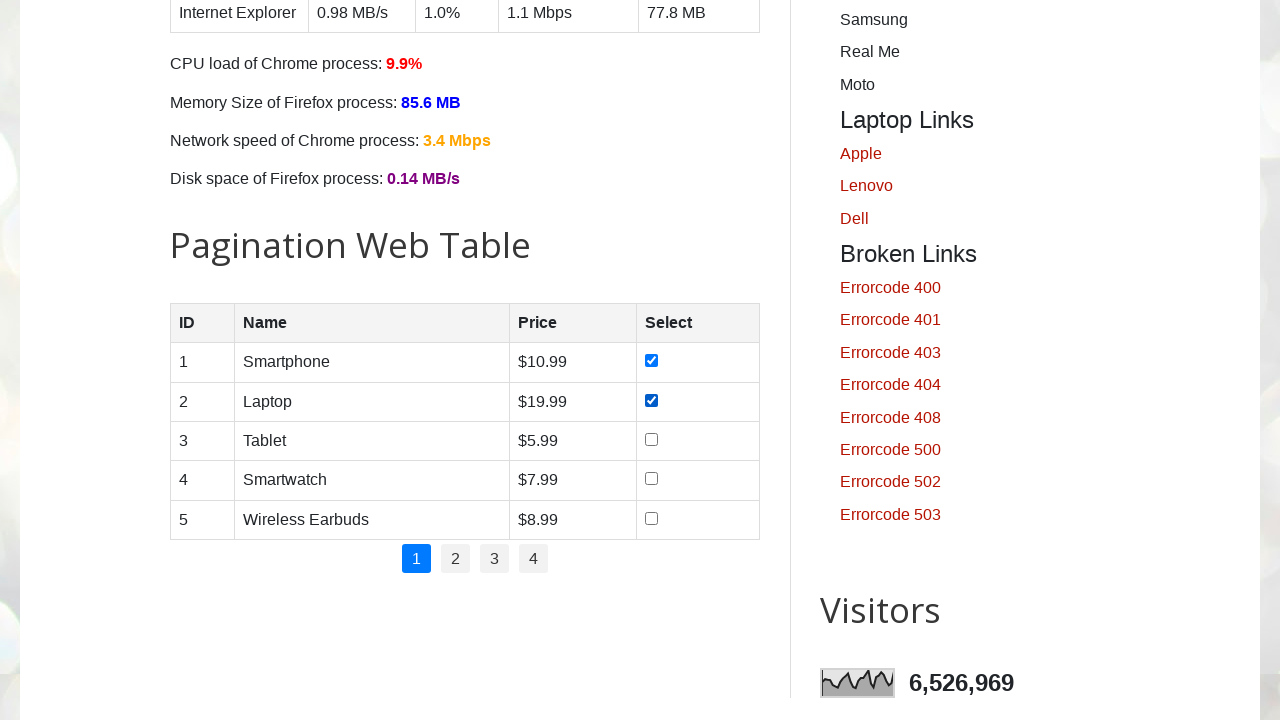

Filtered table rows to find Tablet product
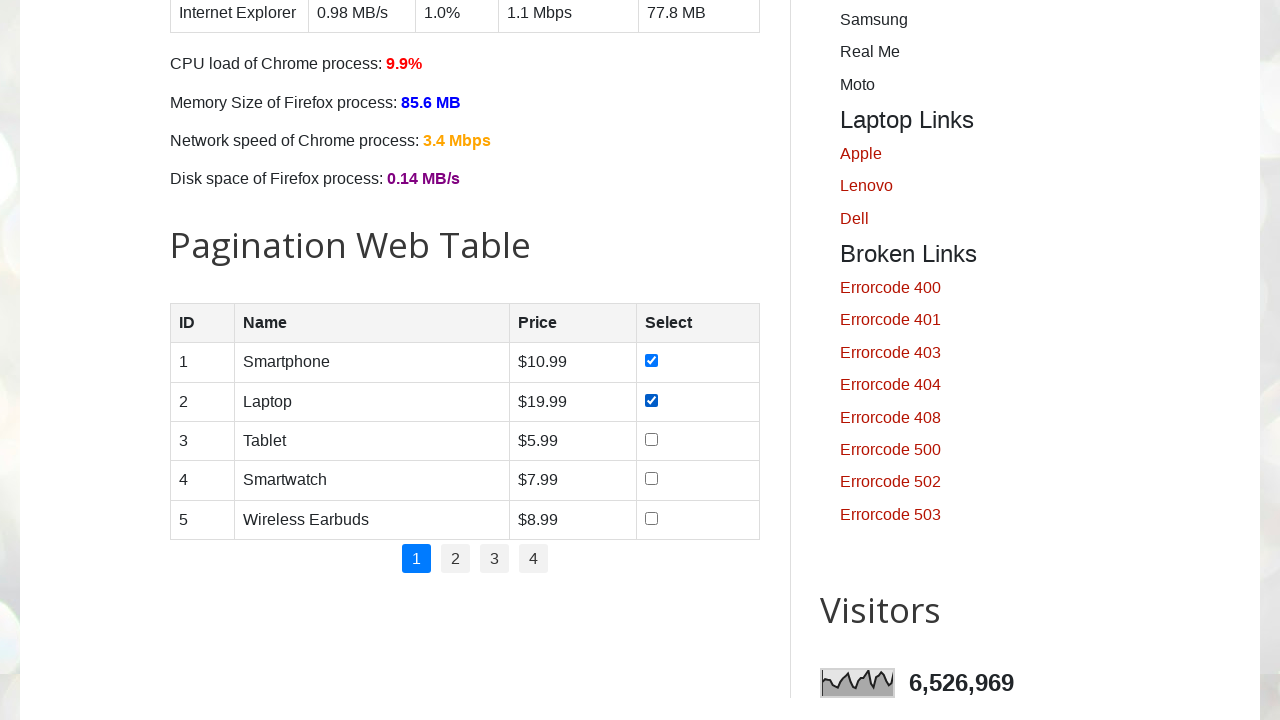

Checked the checkbox for Tablet product at (651, 439) on #productTable >> tbody tr >> internal:has-text="Tablet"i >> internal:has="td" >>
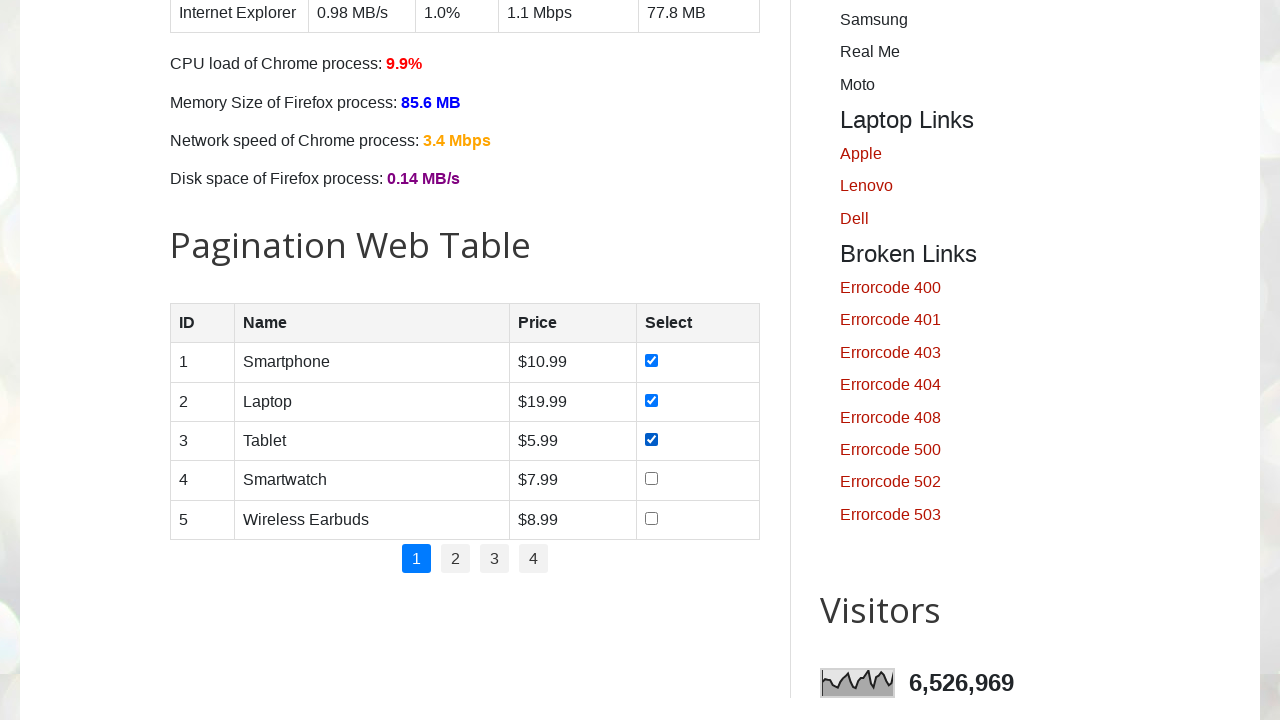

Waited 2 seconds for actions to complete
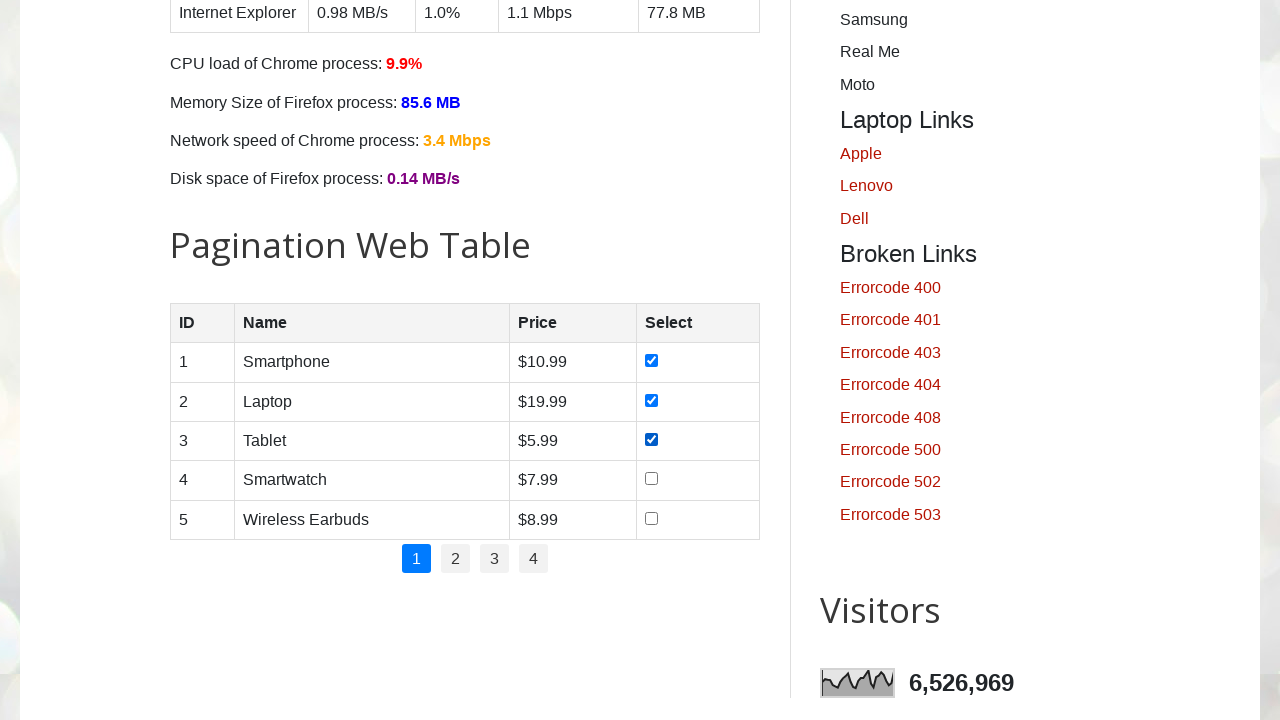

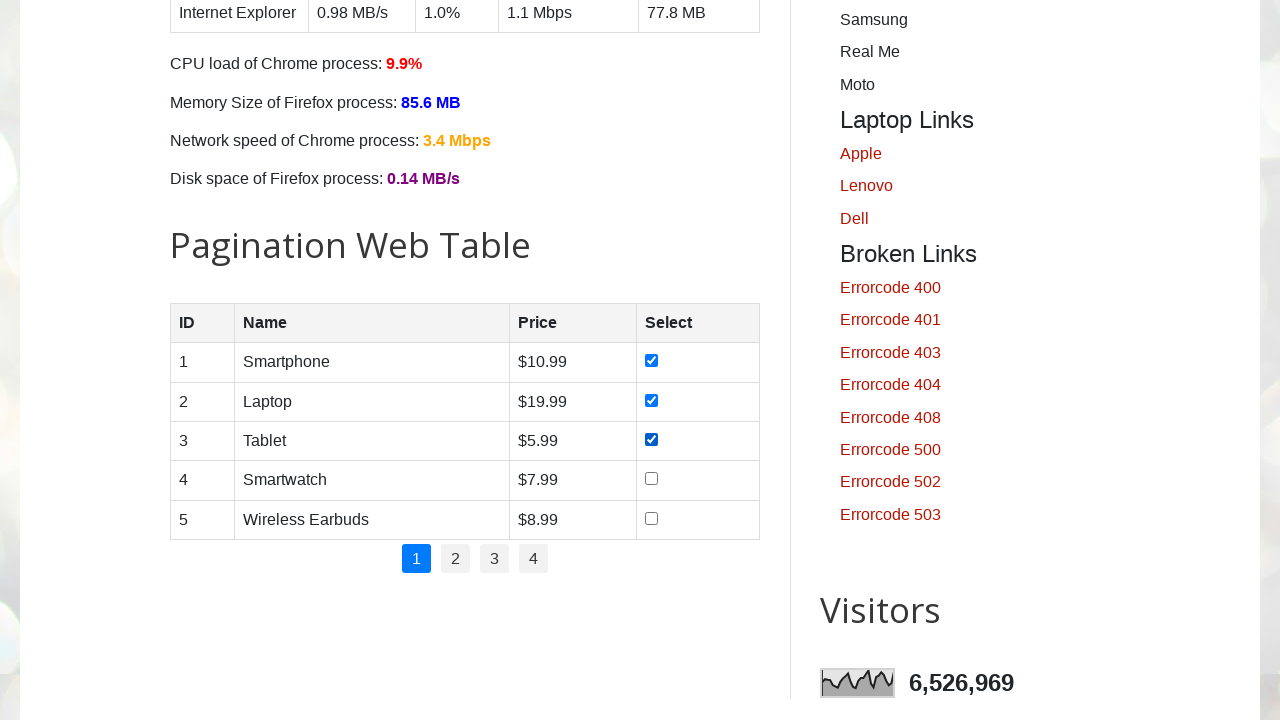